Tests opting out of A/B tests by forging a cookie on the target page, then refreshing to verify the opt-out worked by checking the heading text changes to "No A/B Test".

Starting URL: http://the-internet.herokuapp.com/abtest

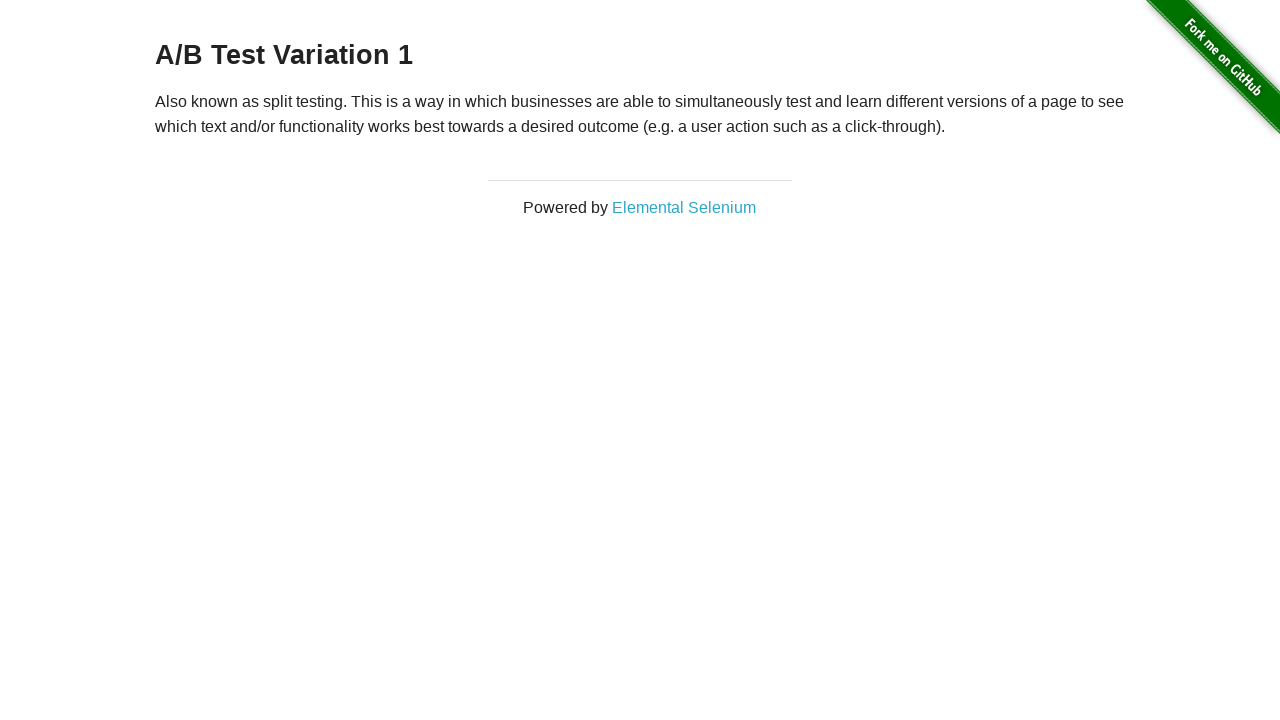

Retrieved initial heading text from A/B test page
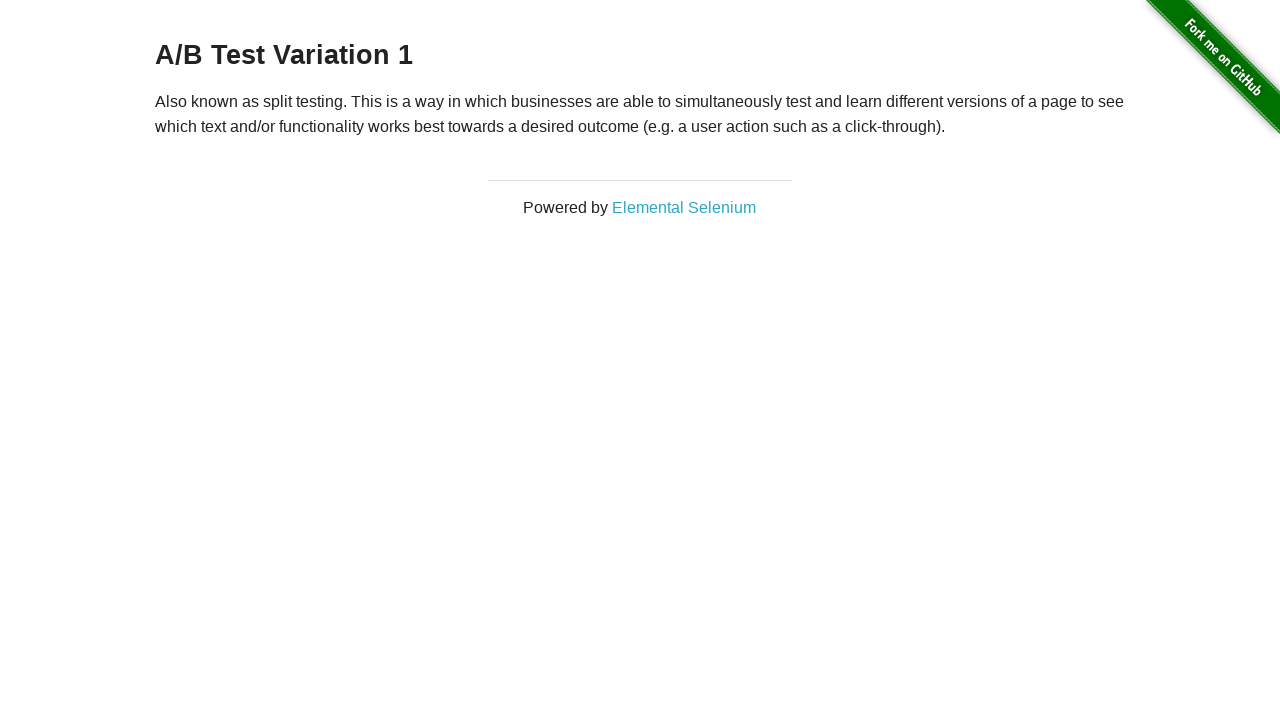

Verified heading is one of the A/B test variants
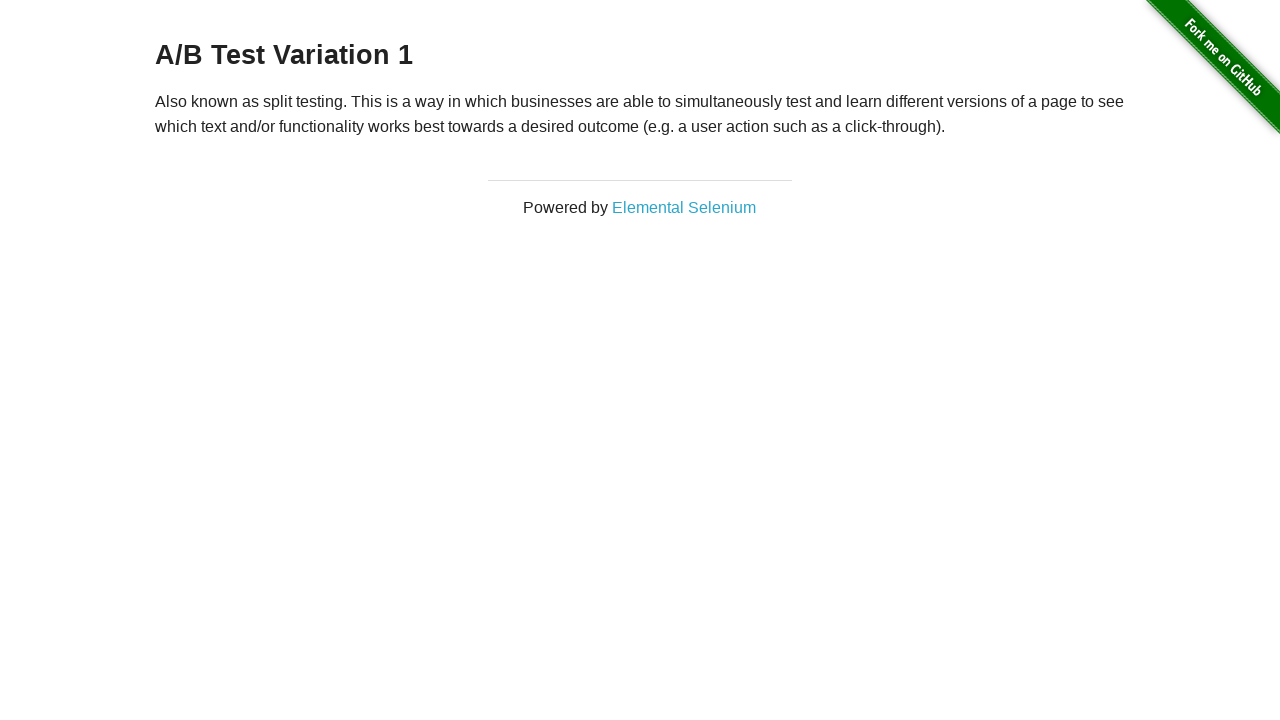

Added optimizelyOptOut cookie to opt out of A/B testing
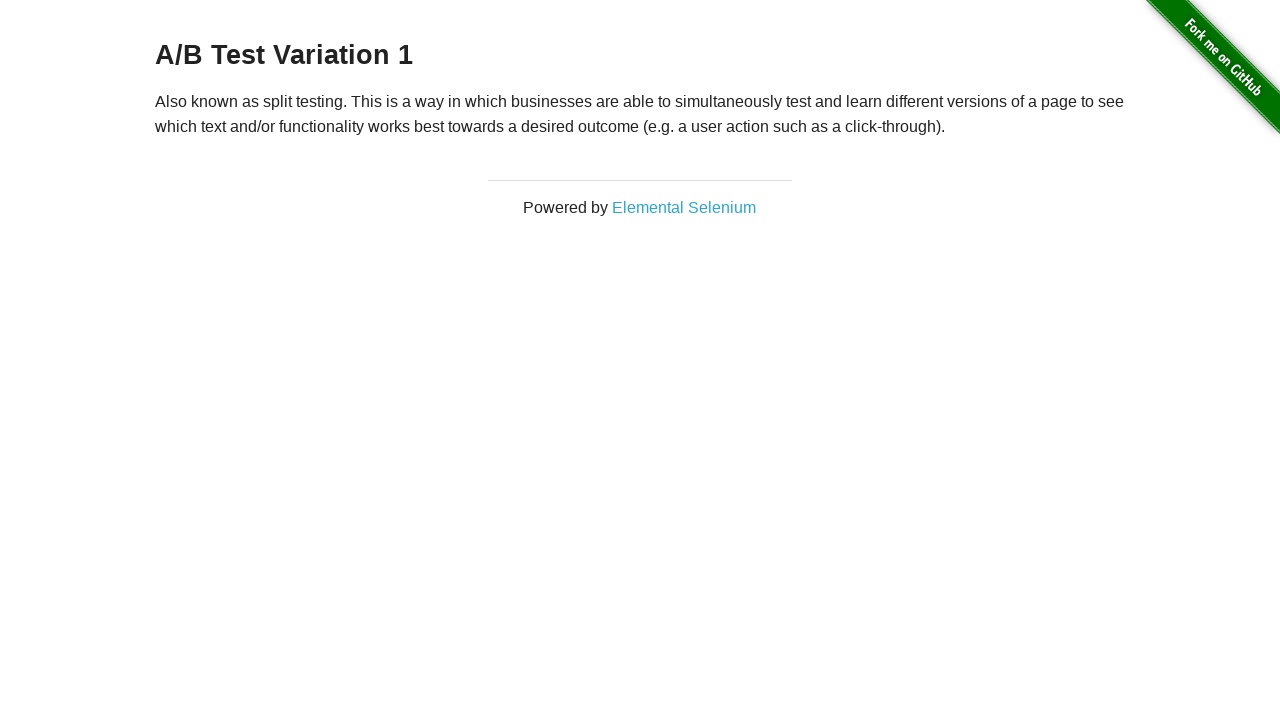

Reloaded page to apply the opt-out cookie
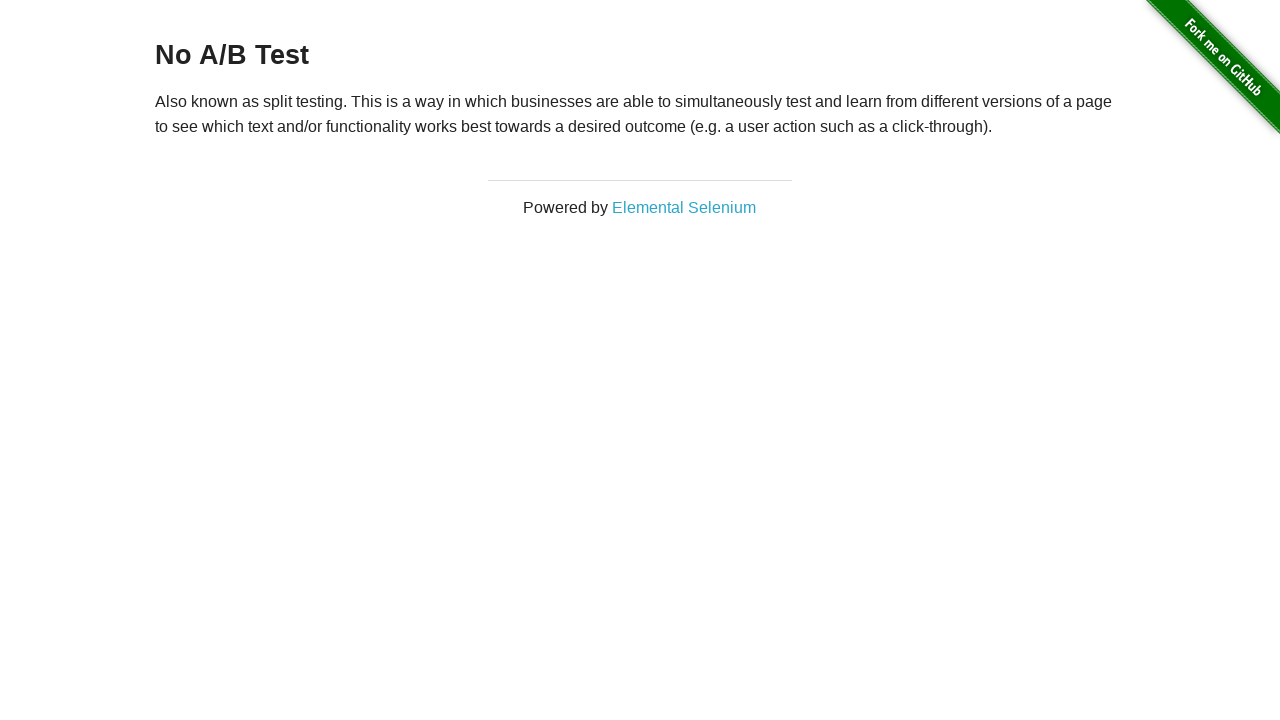

Retrieved heading text after page reload
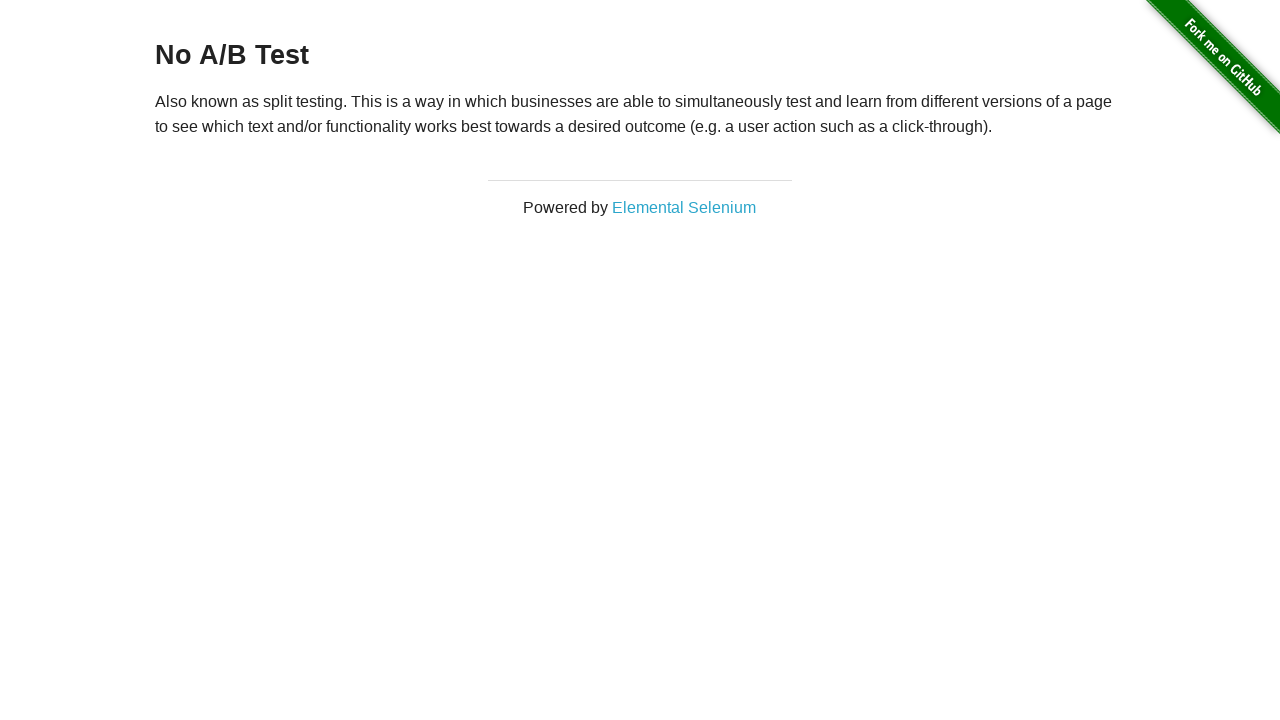

Verified opt-out succeeded - heading changed to 'No A/B Test'
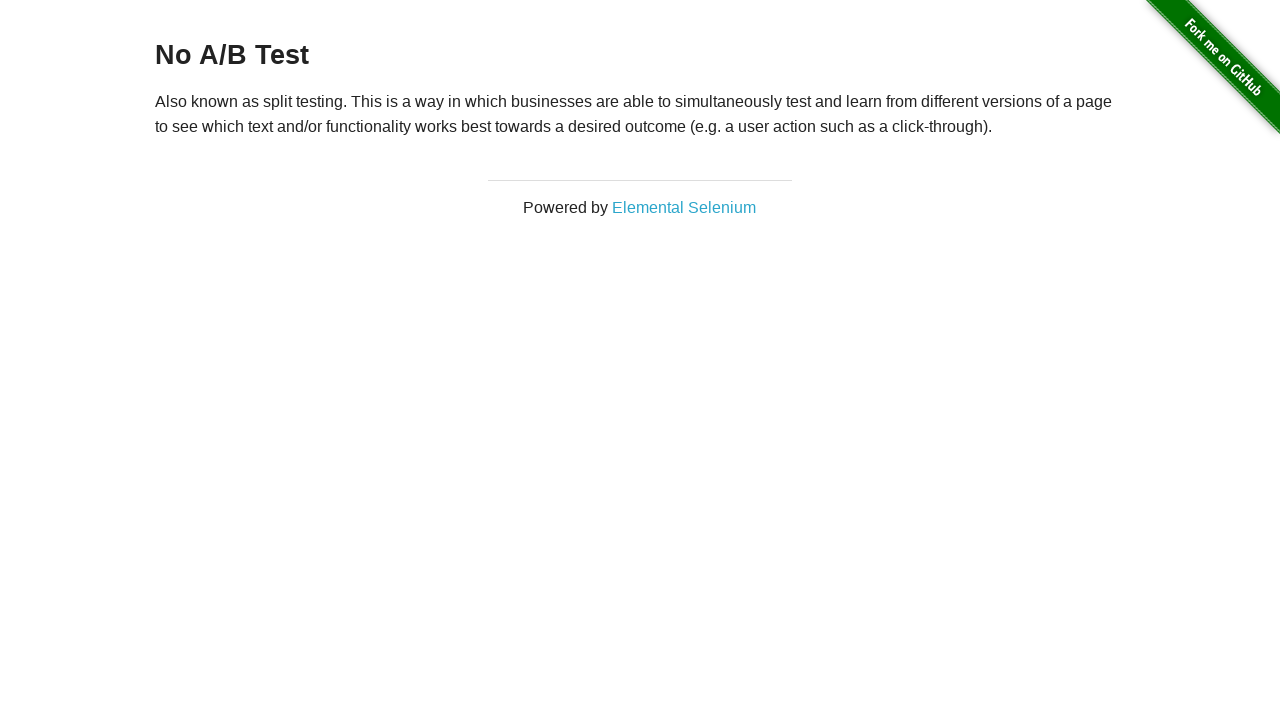

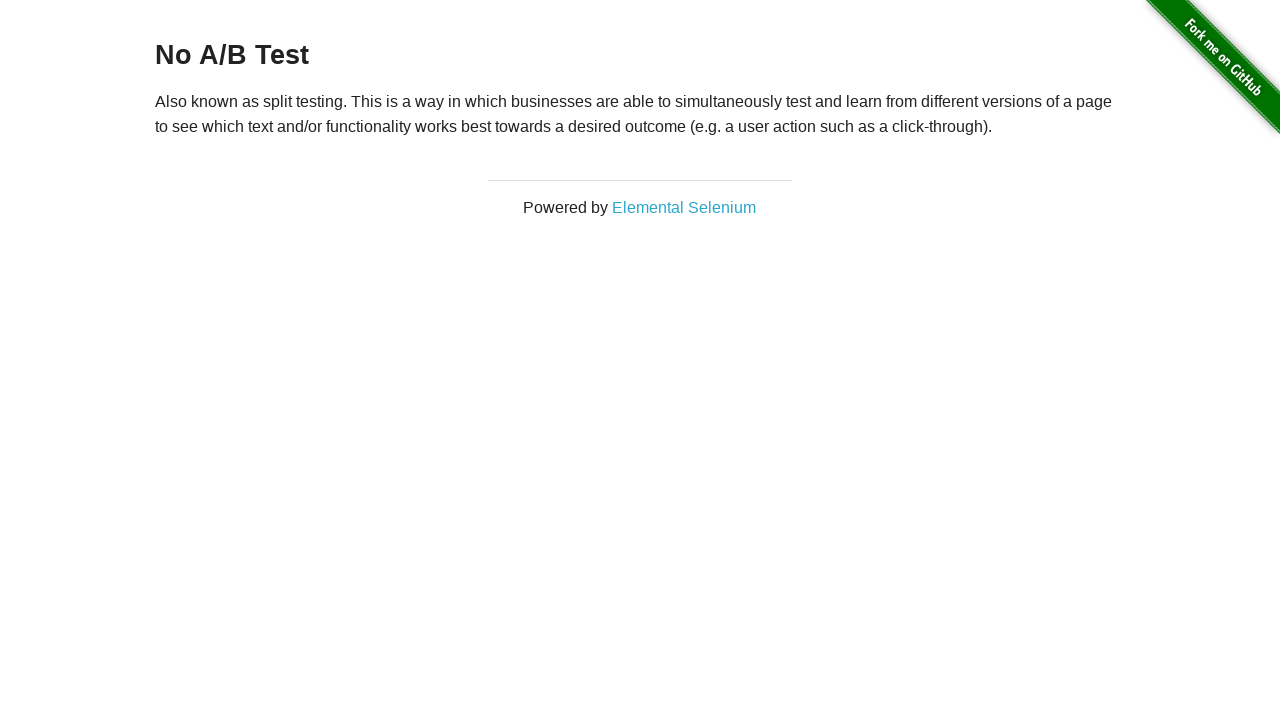